Tests typing text into an input field using JavaScript executor to set the value attribute of the input element

Starting URL: https://the-internet.herokuapp.com/dynamic_controls

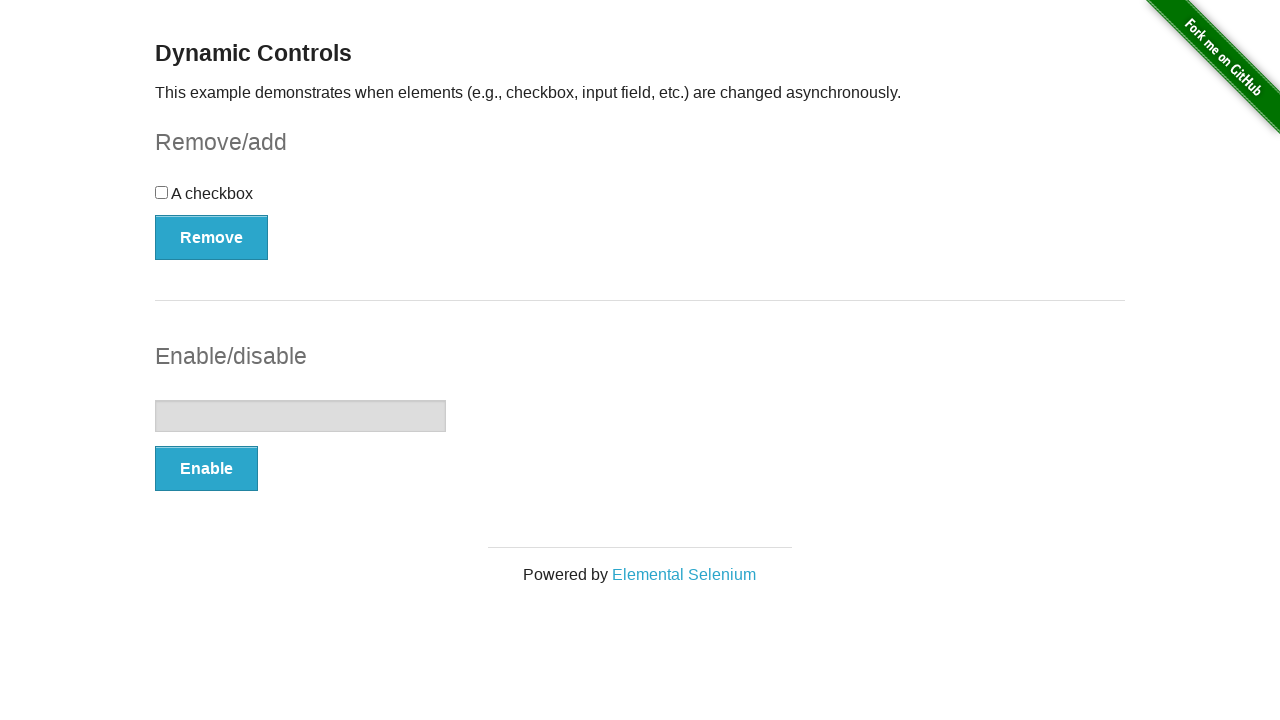

Input box became visible and ready
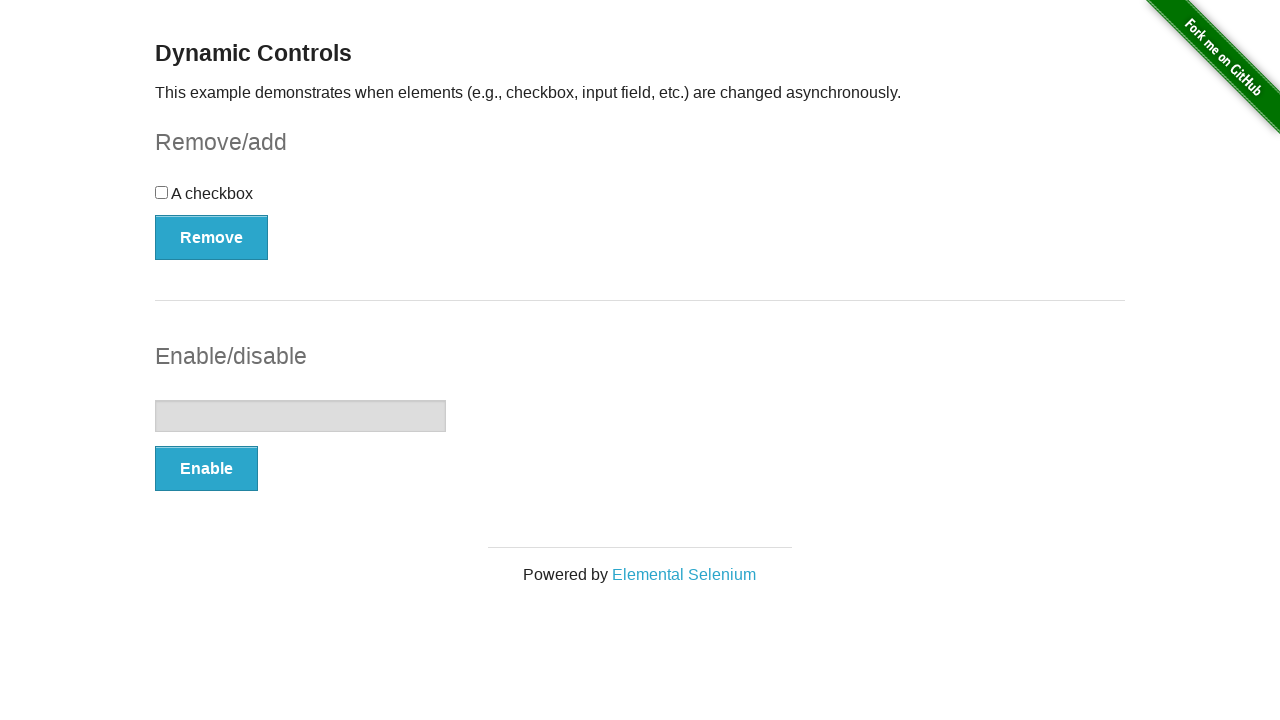

Set input field value to 'Hello World!' using JavaScript
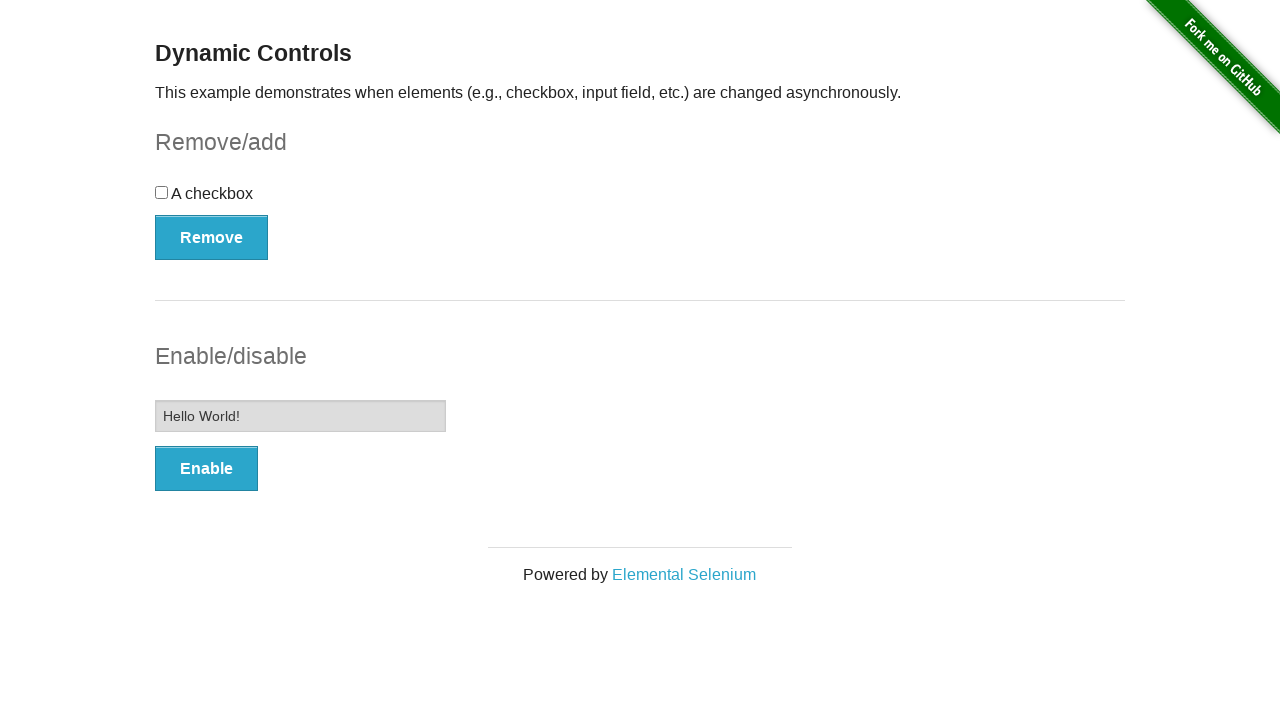

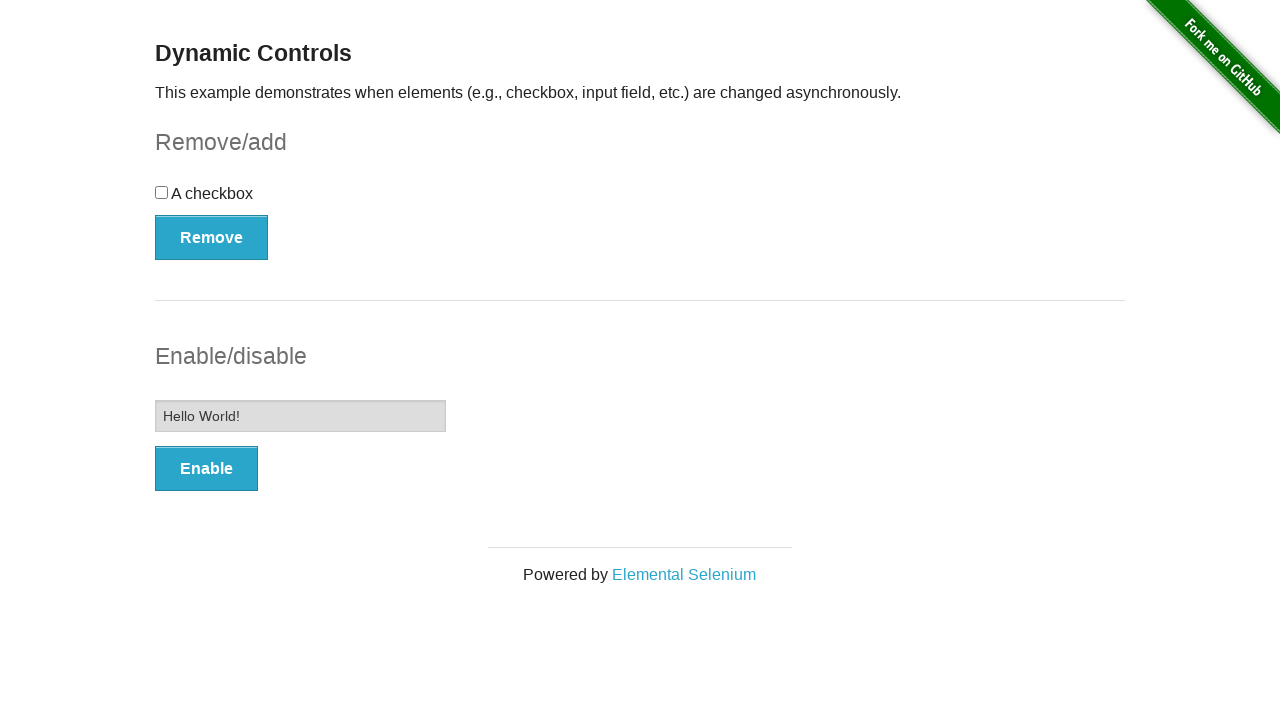